Tests that entering mismatched emails shows email mismatch validation error

Starting URL: https://alada.vn/tai-khoan/dang-ky.html

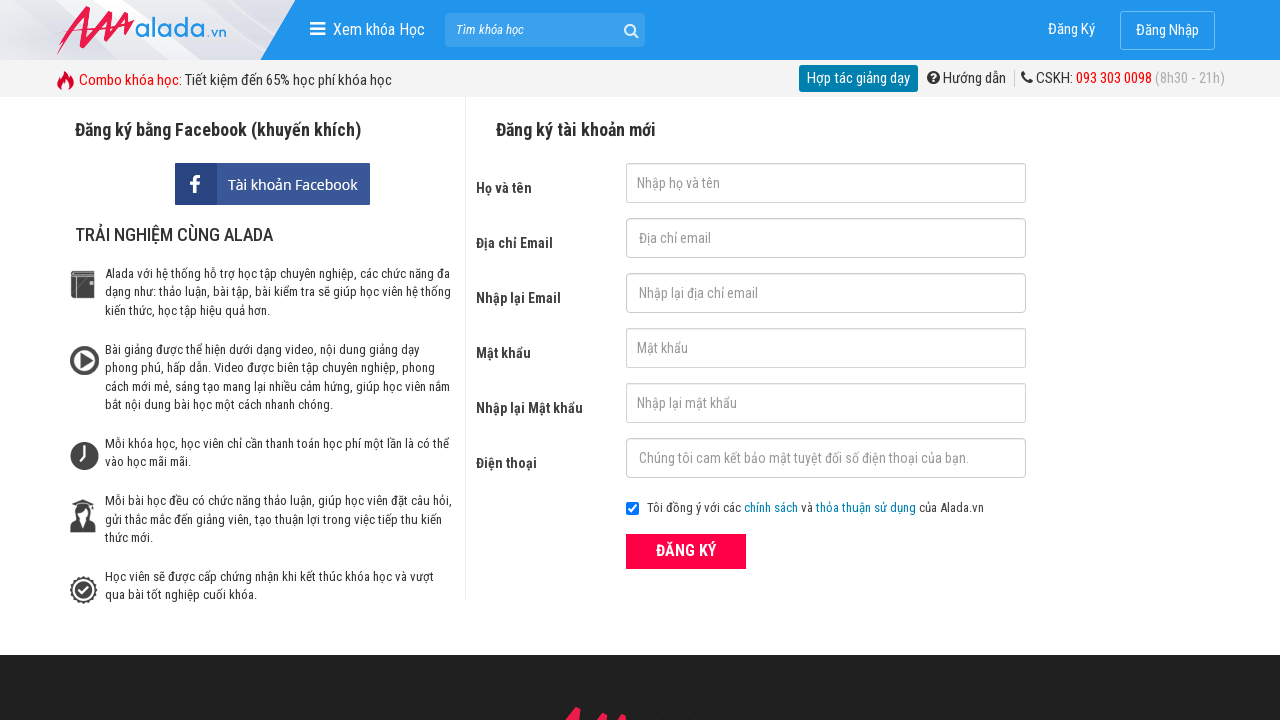

Navigated to registration page
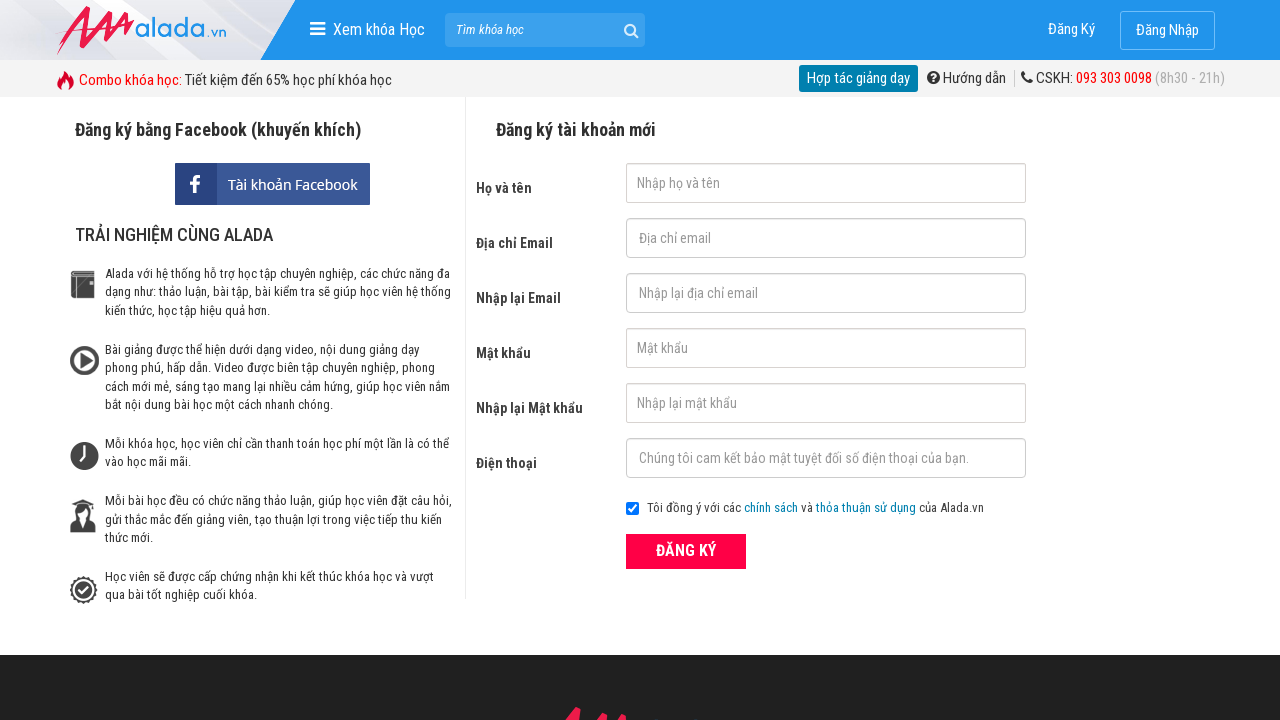

Filled first name field with 'abc' on //input[@id='txtFirstname']
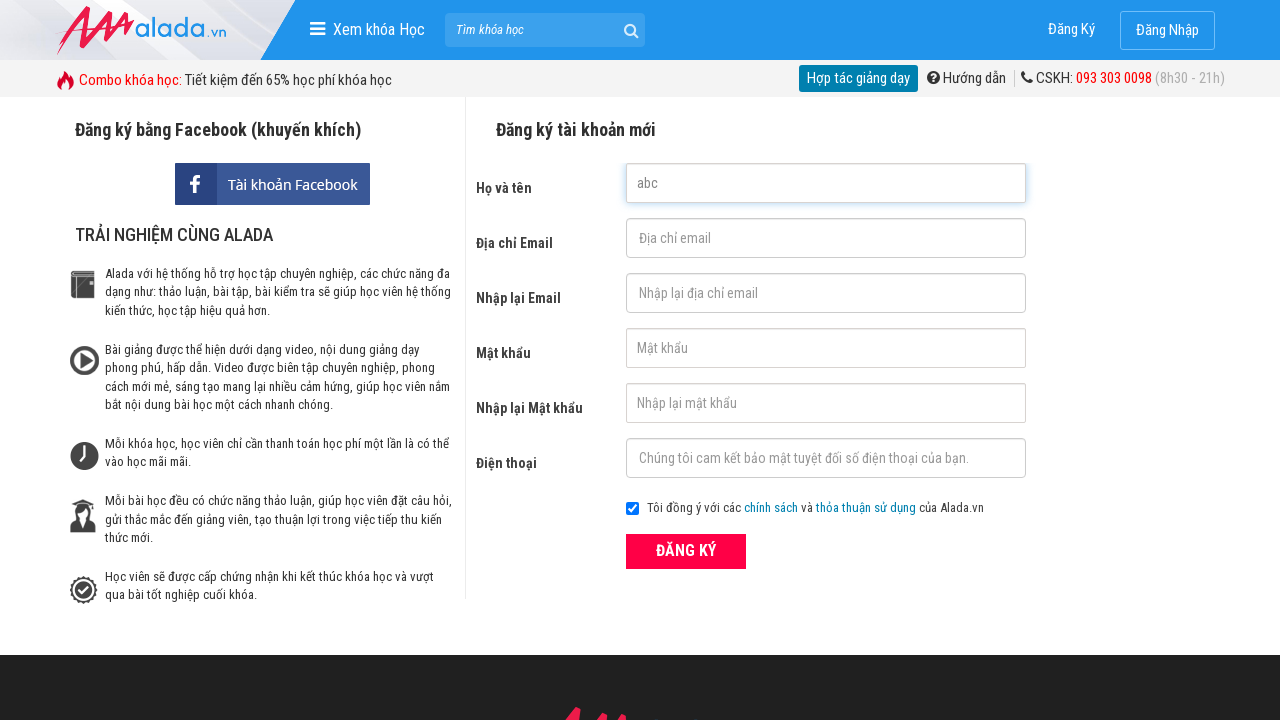

Filled email field with 'abc123@gmail.com' on //input[@id='txtEmail']
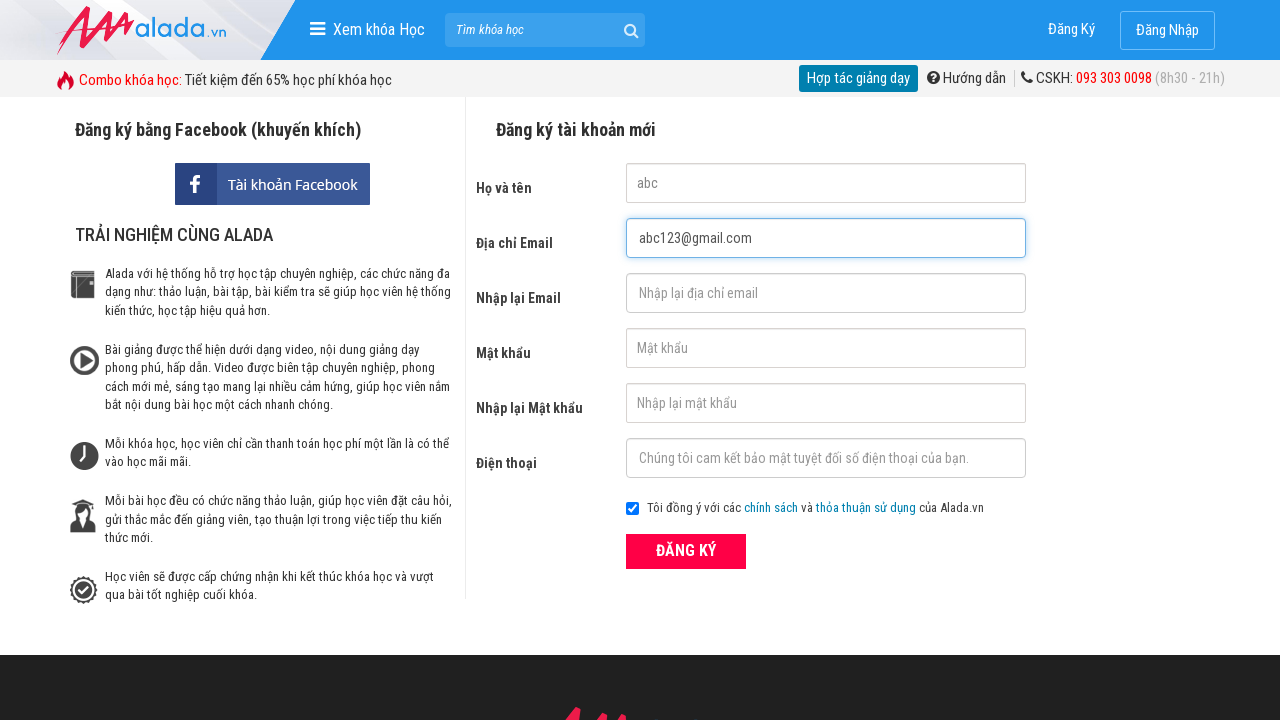

Filled confirm email field with mismatched email 'abc1234@gmail.com' on //input[@id='txtCEmail']
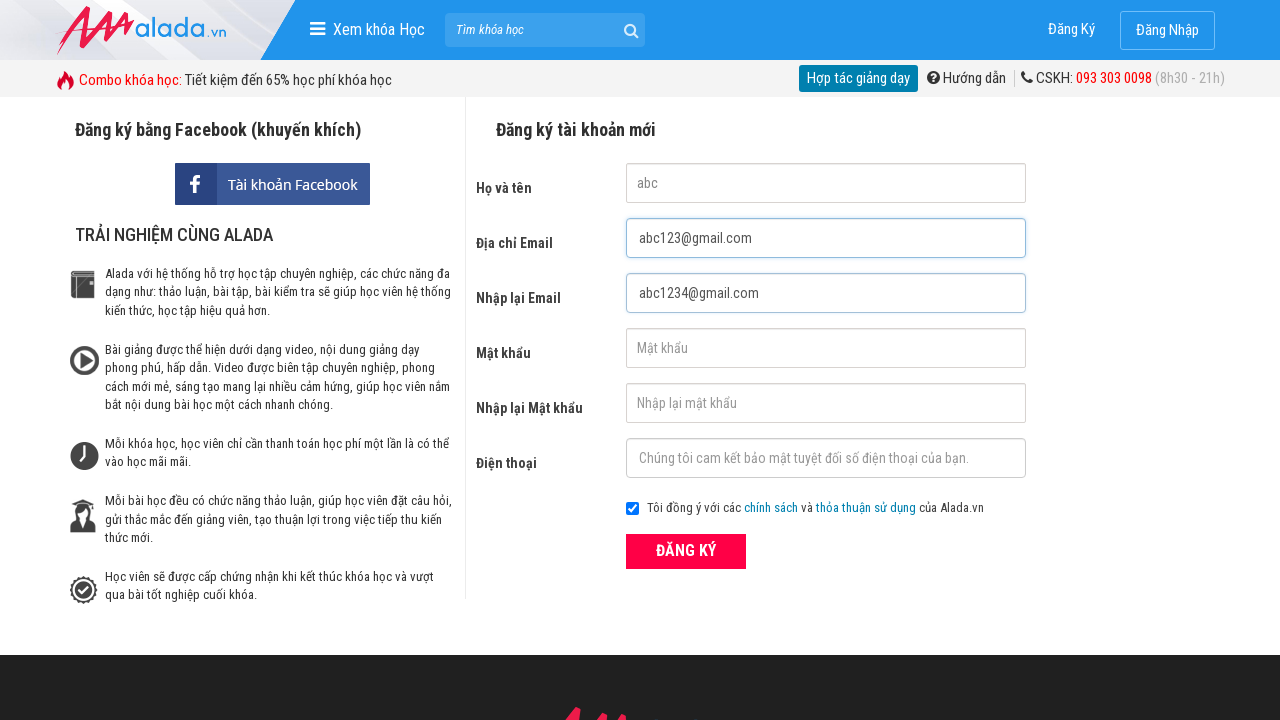

Filled password field with 'abc123' on //input[@id='txtPassword']
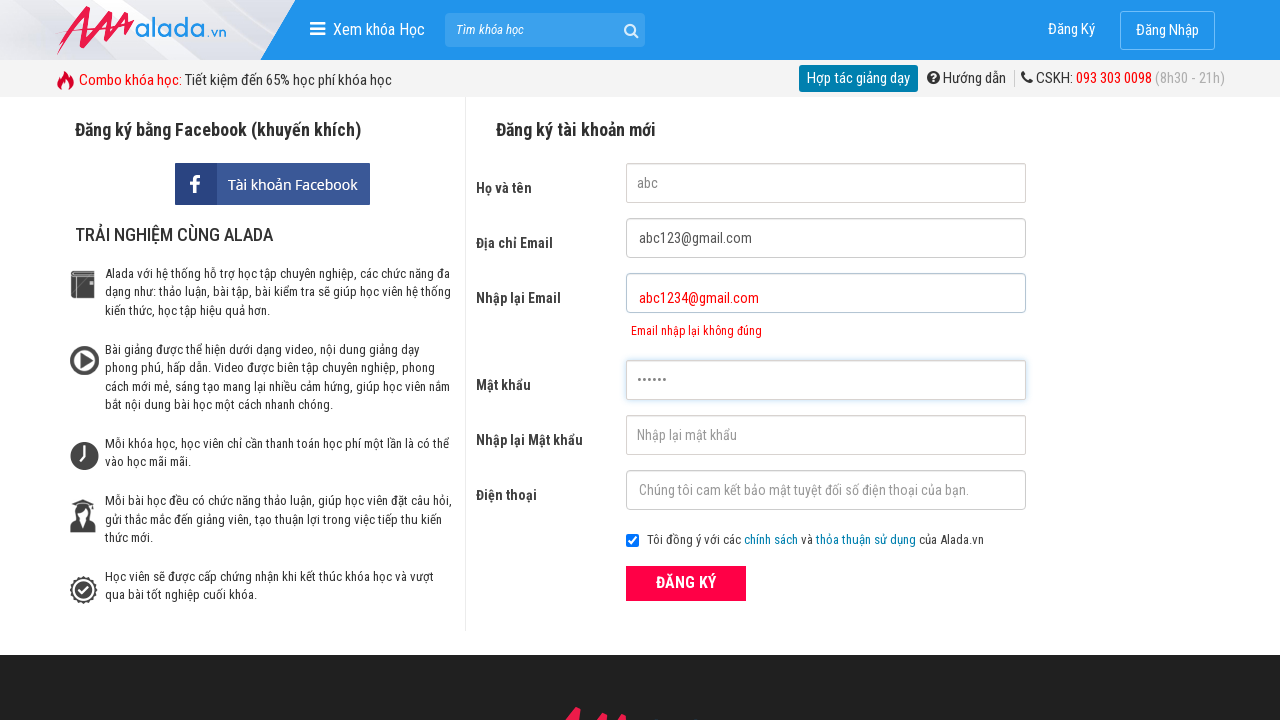

Filled confirm password field with 'abc123' on //input[@id='txtCPassword']
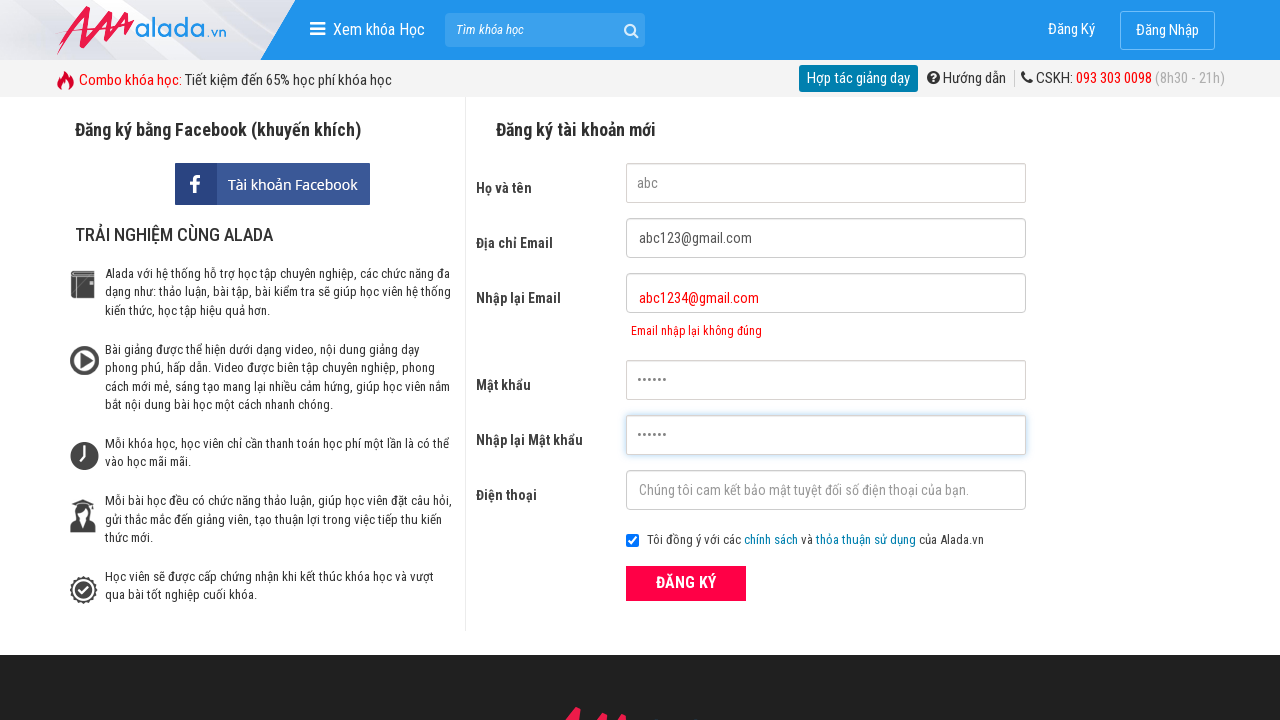

Filled phone number field with '0123456789' on //input[@id='txtPhone']
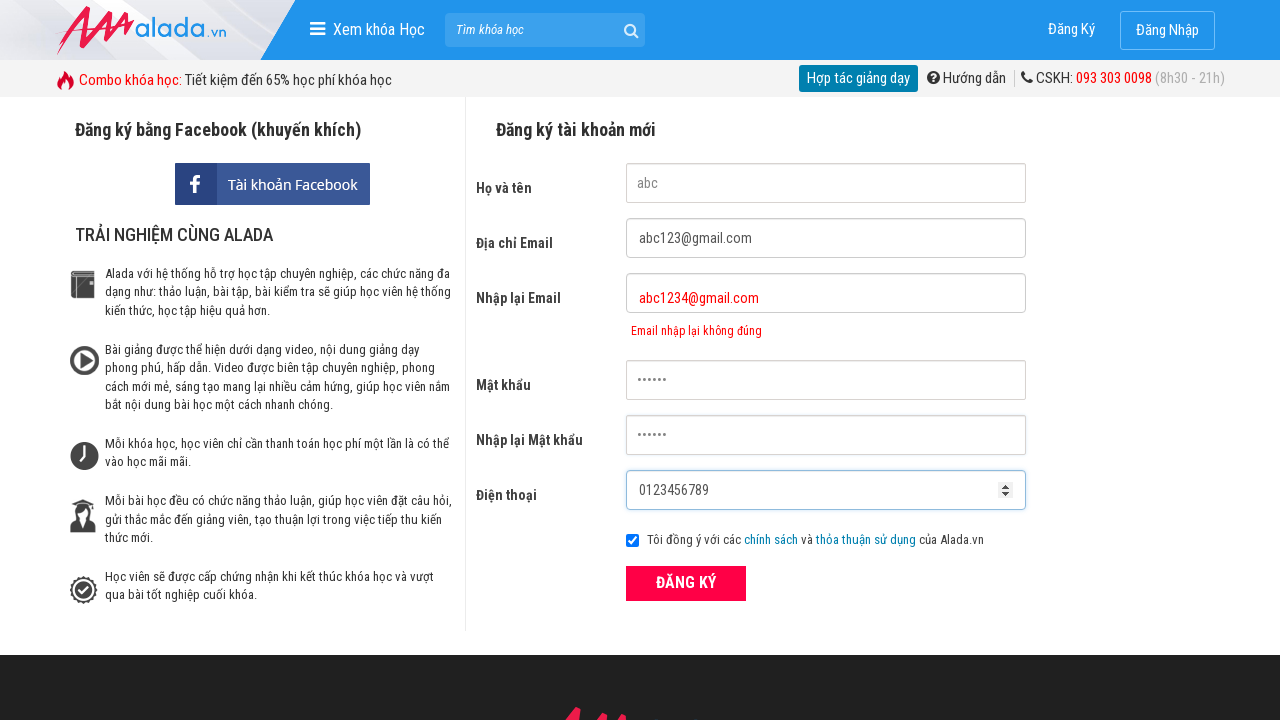

Clicked submit button to register at (686, 583) on xpath=//button[@class='btn_pink_sm fs16']
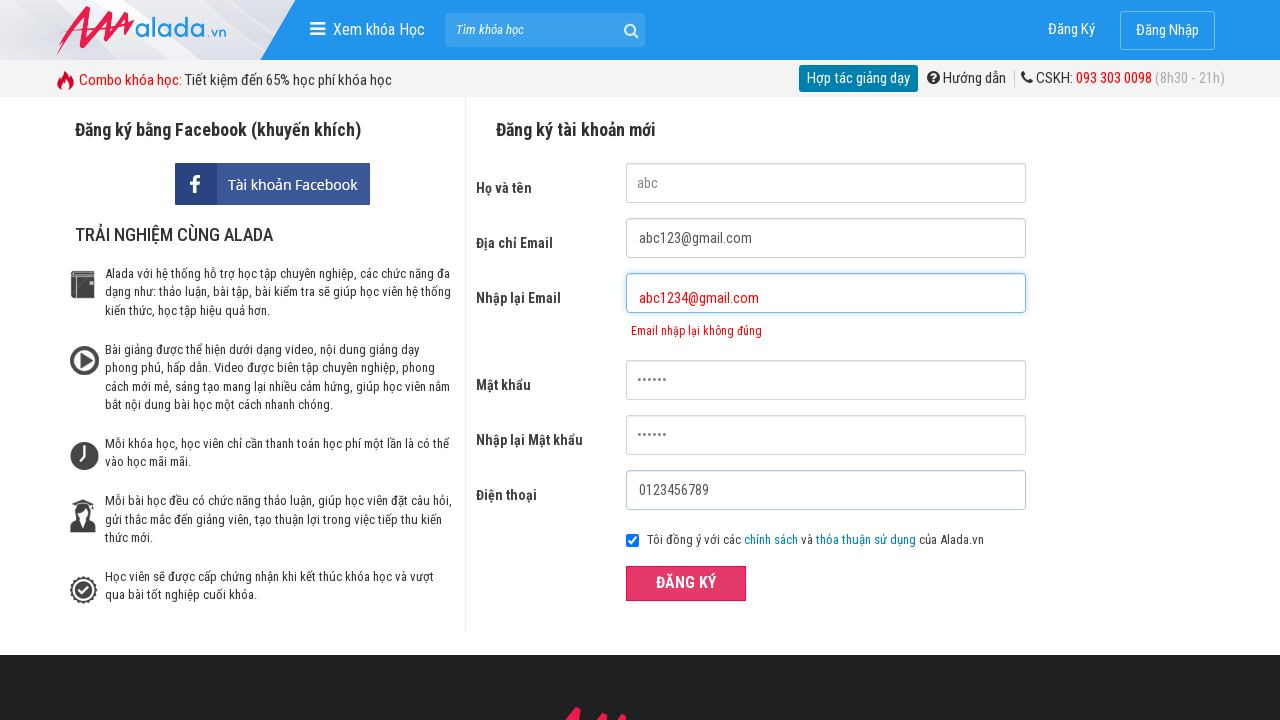

Email mismatch validation error message appeared
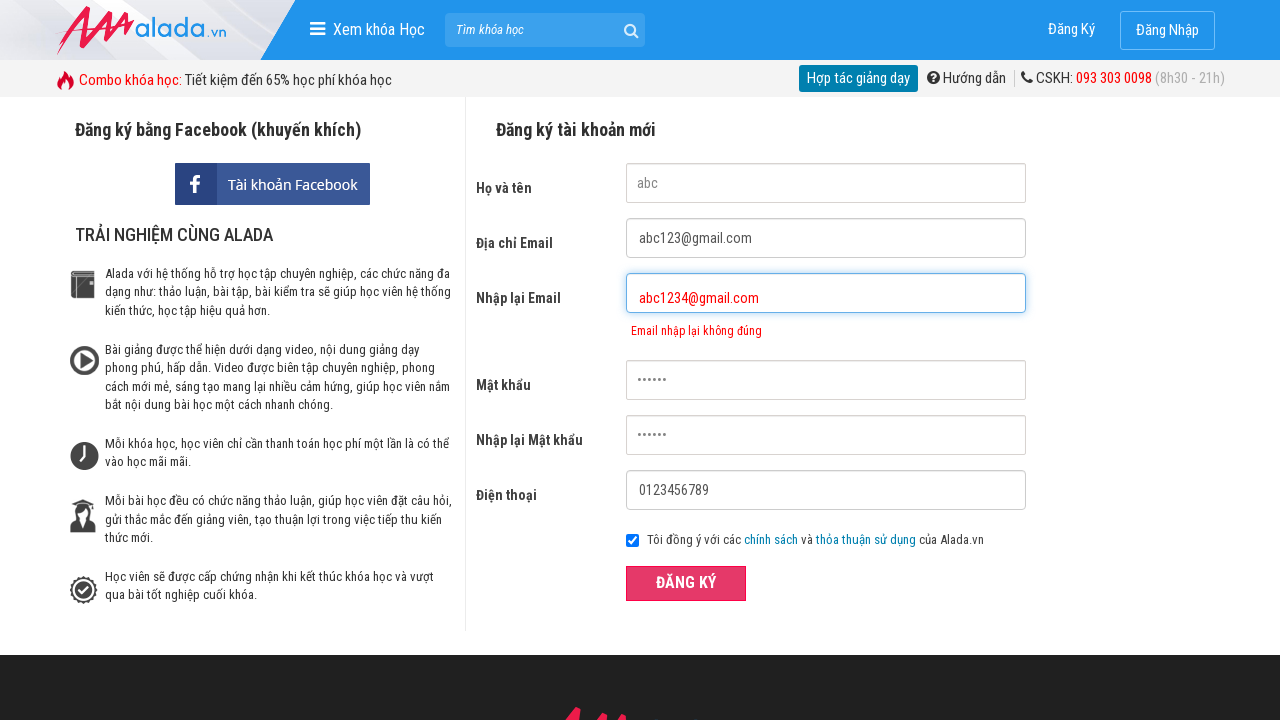

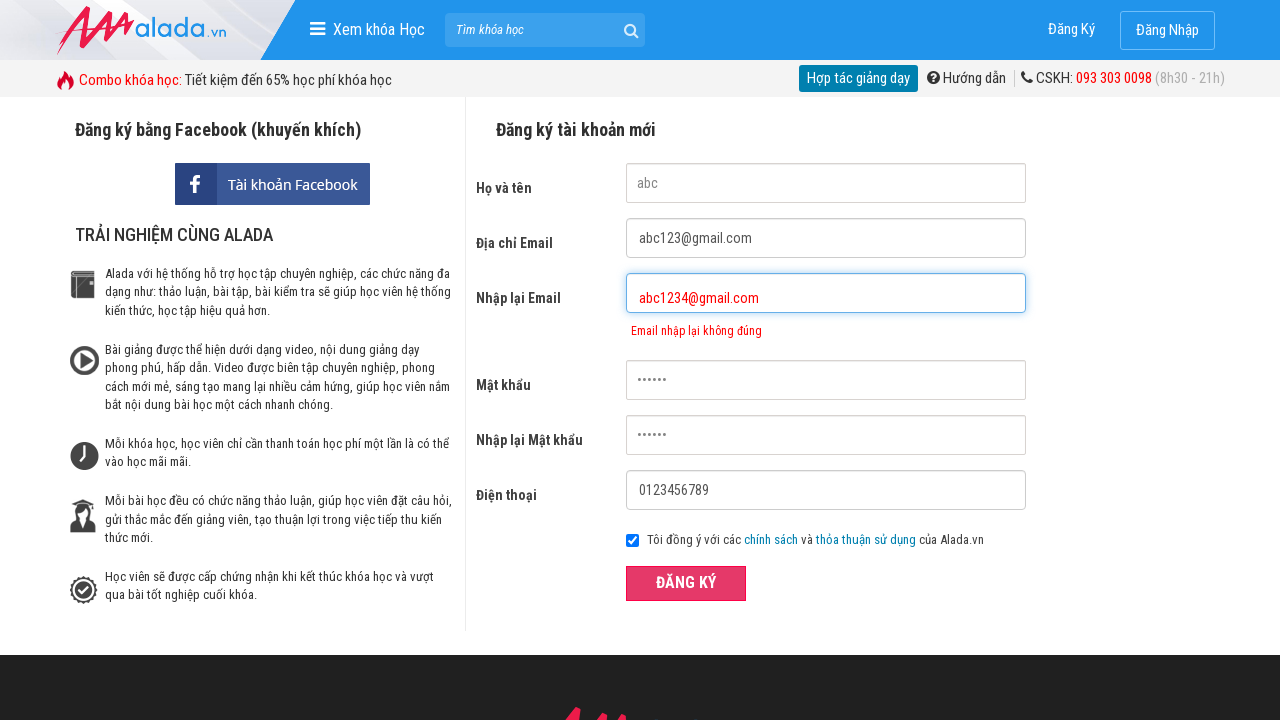